Tests dynamic content loading by navigating to Example 1, performing browser navigation actions, clicking start button, and verifying the loaded text content

Starting URL: https://the-internet.herokuapp.com/dynamic_loading

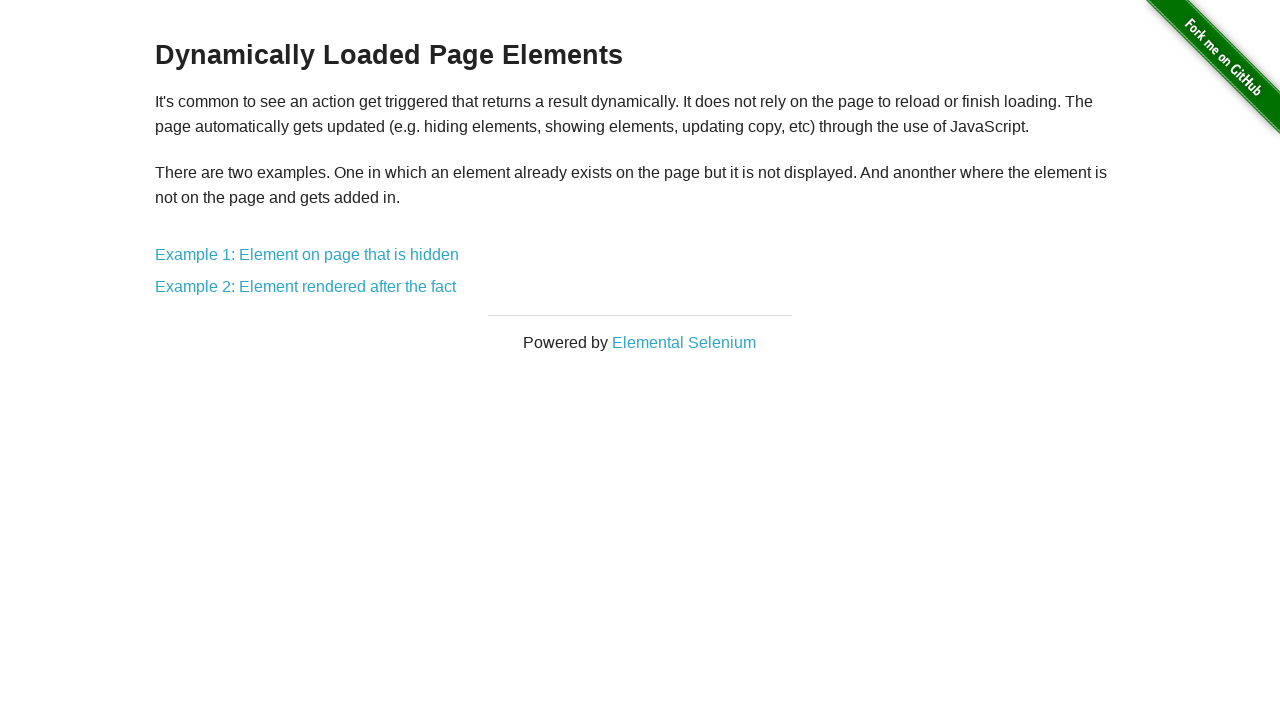

Clicked on Example 1 link at (307, 255) on text=Example 1
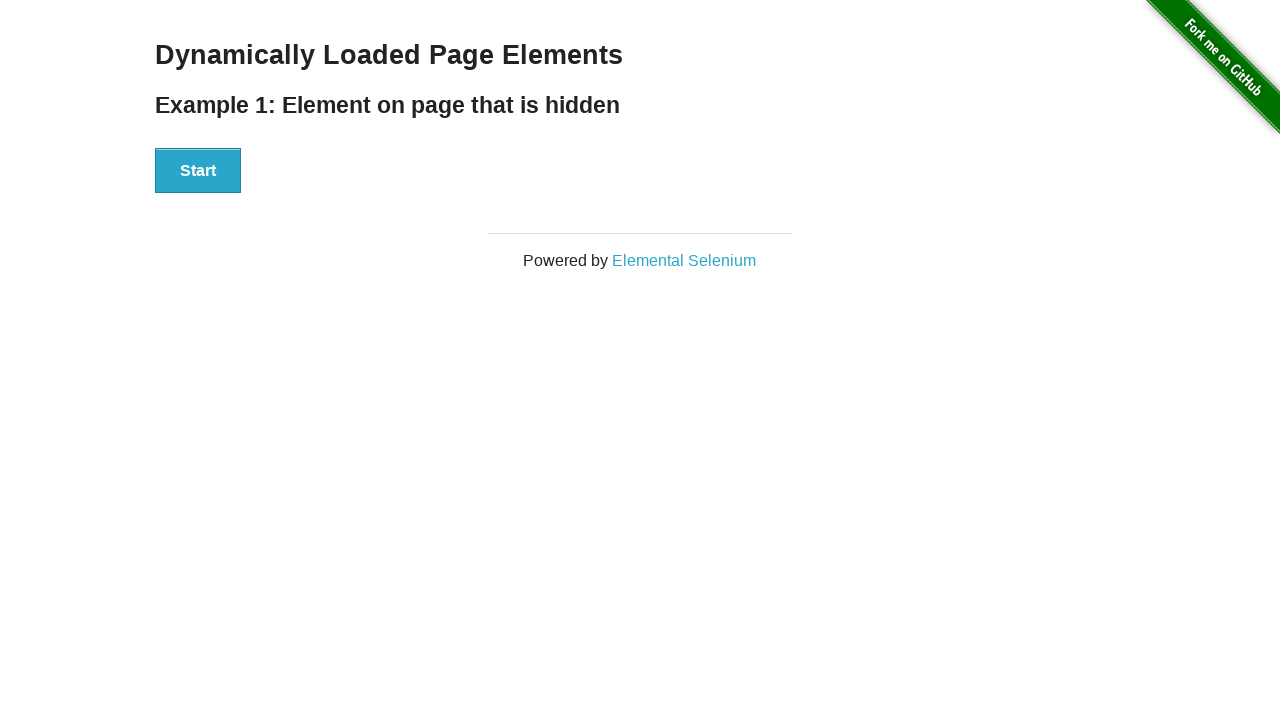

Navigated back in browser history
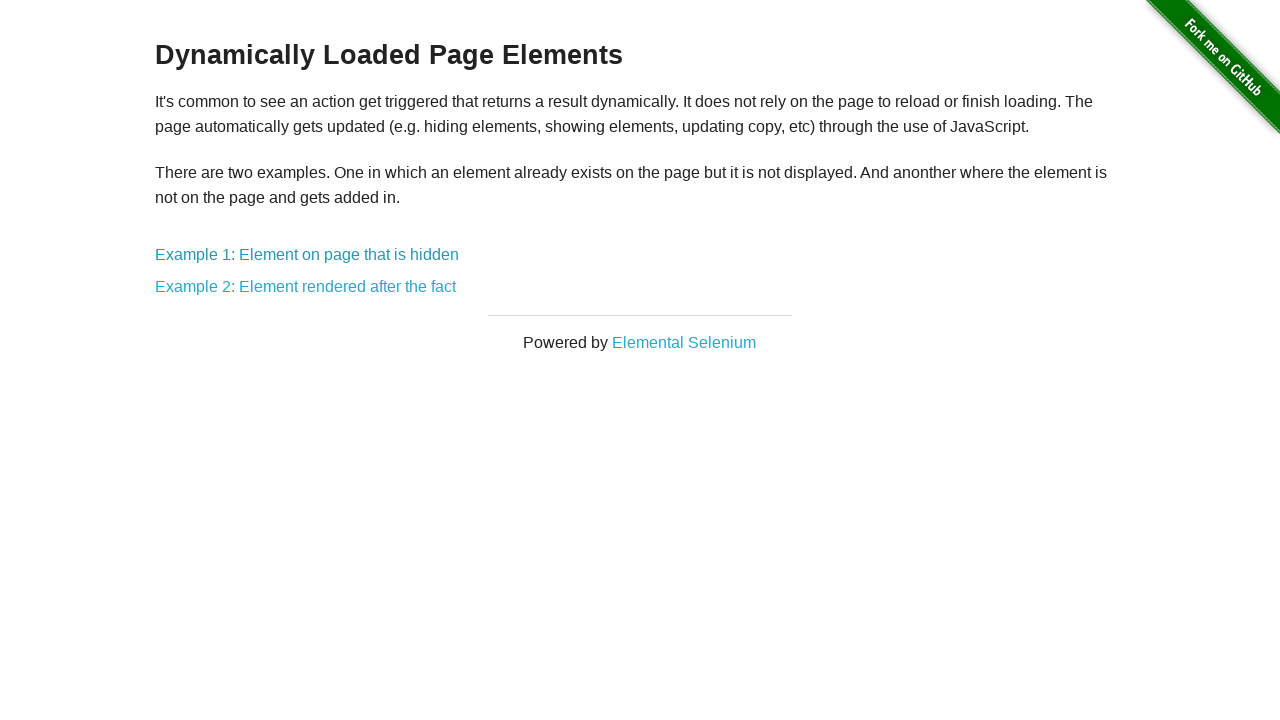

Navigated forward in browser history
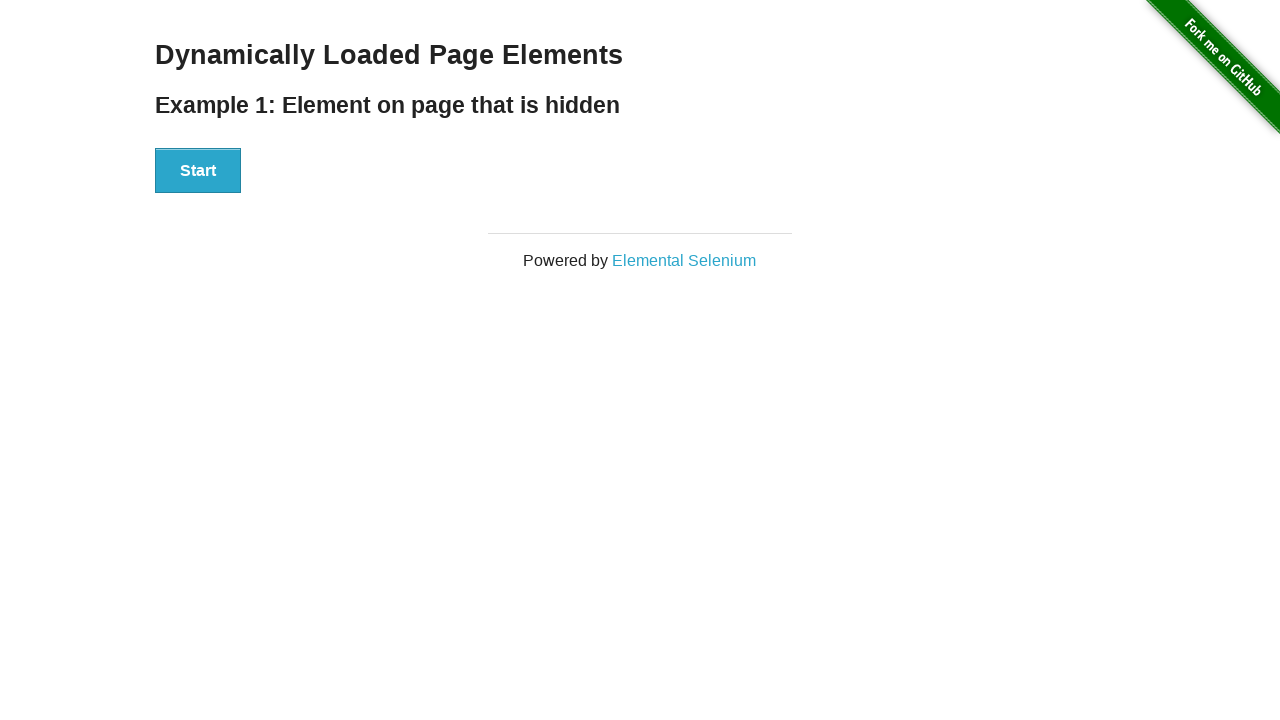

Reloaded the page
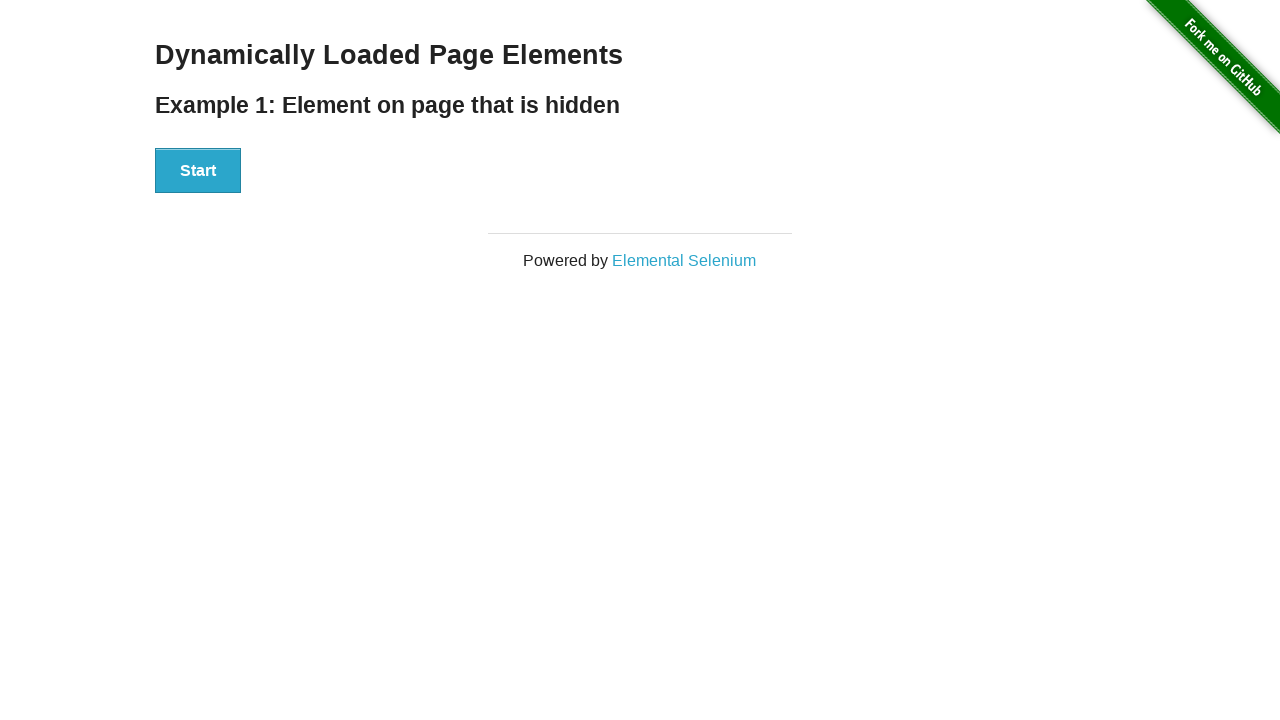

Clicked the Start button to trigger dynamic content loading at (198, 171) on #start > button
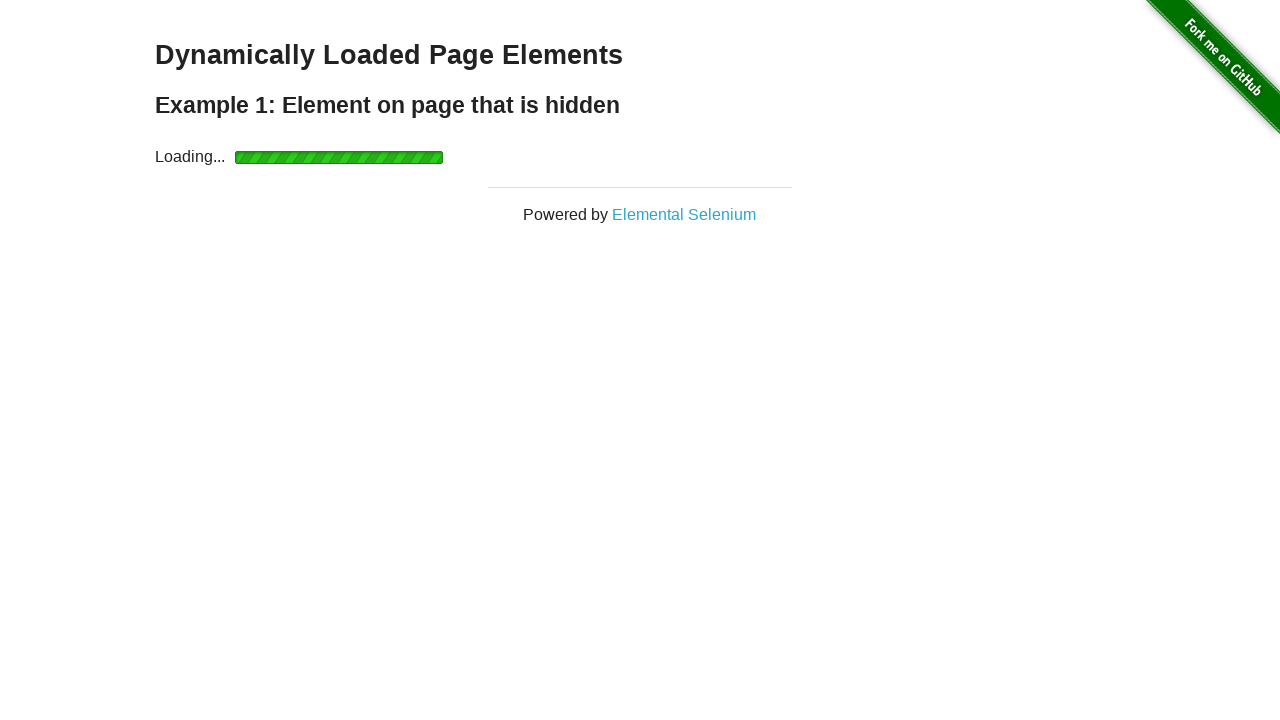

Waited for dynamic content to appear (Hello World! heading)
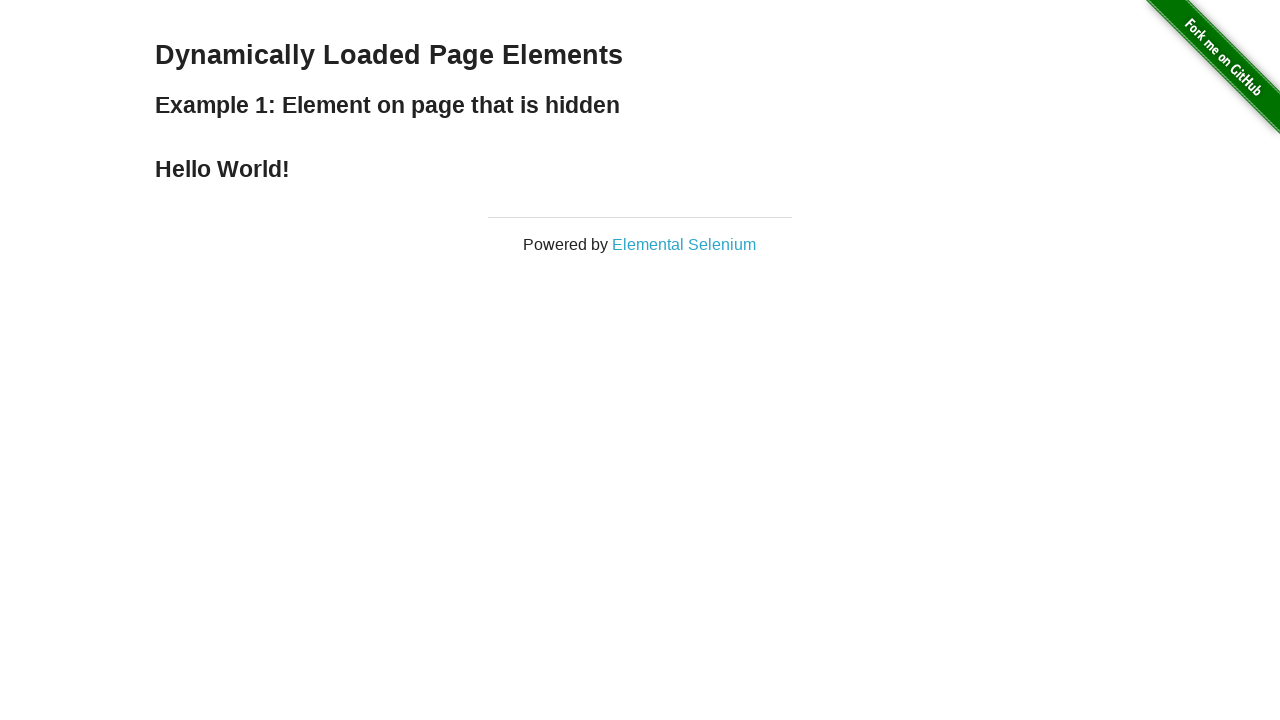

Retrieved text content from loaded heading
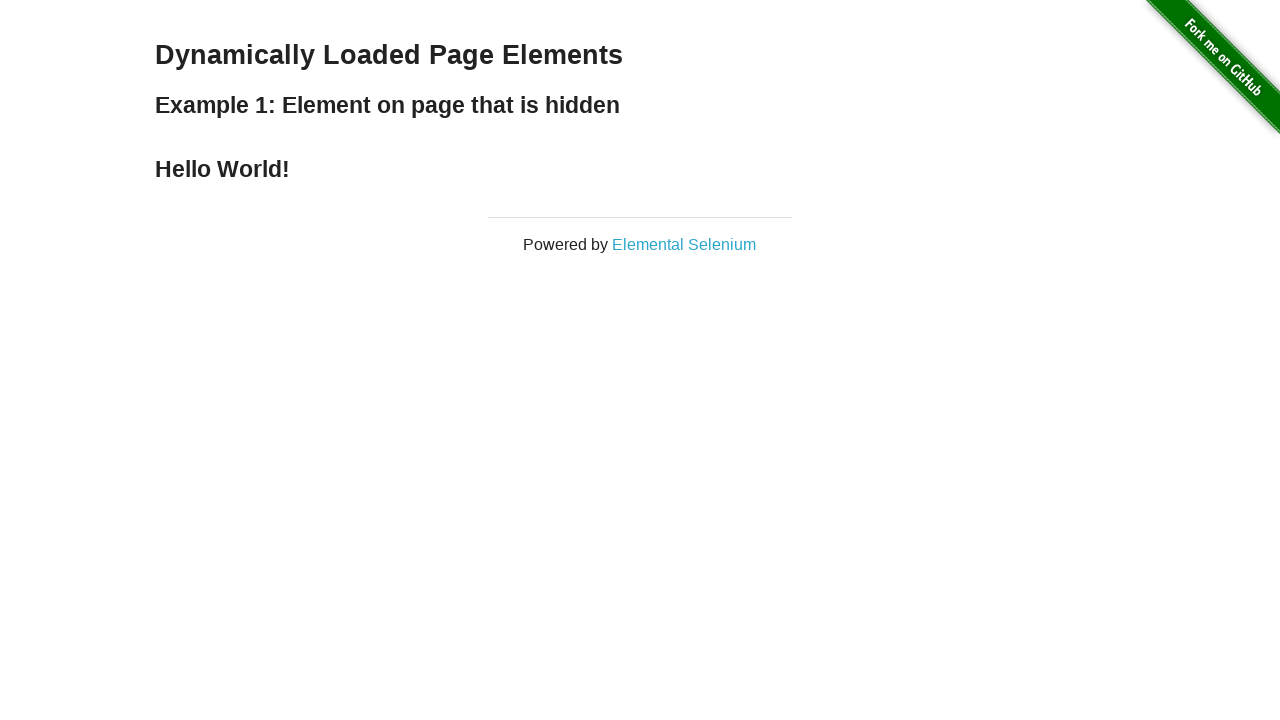

Verified loaded text matches expected content: 'Hello World!'
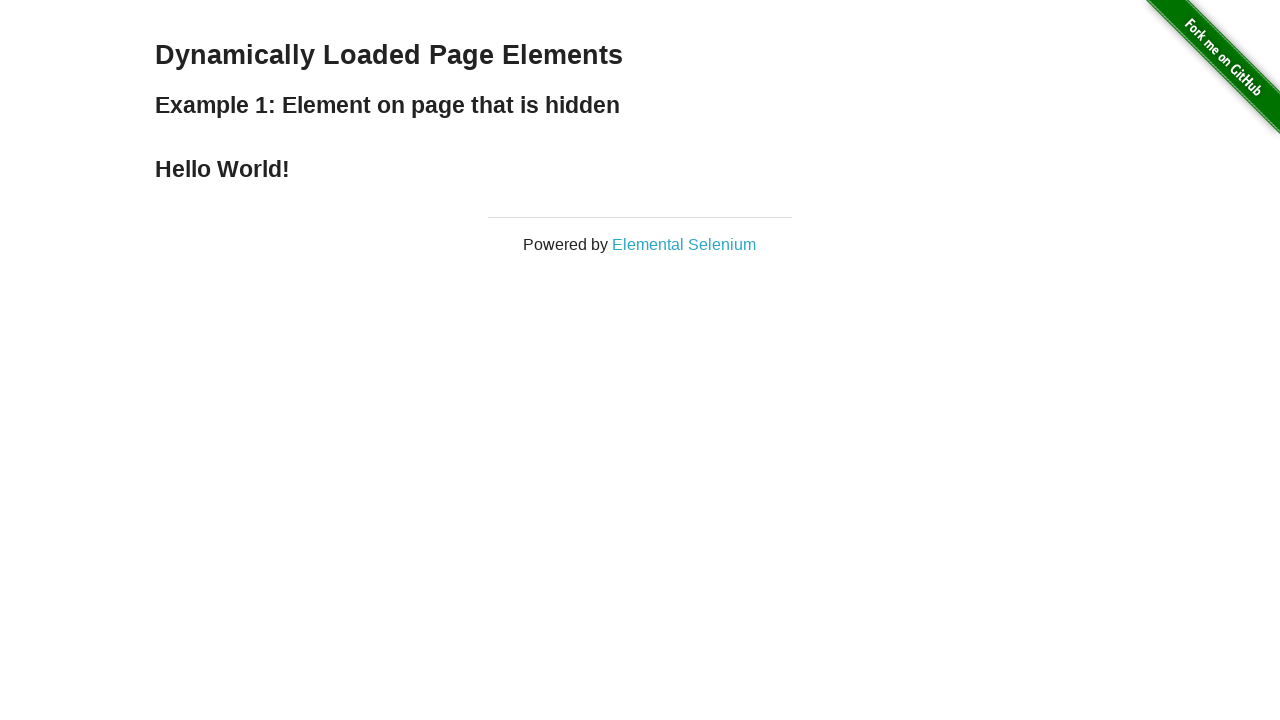

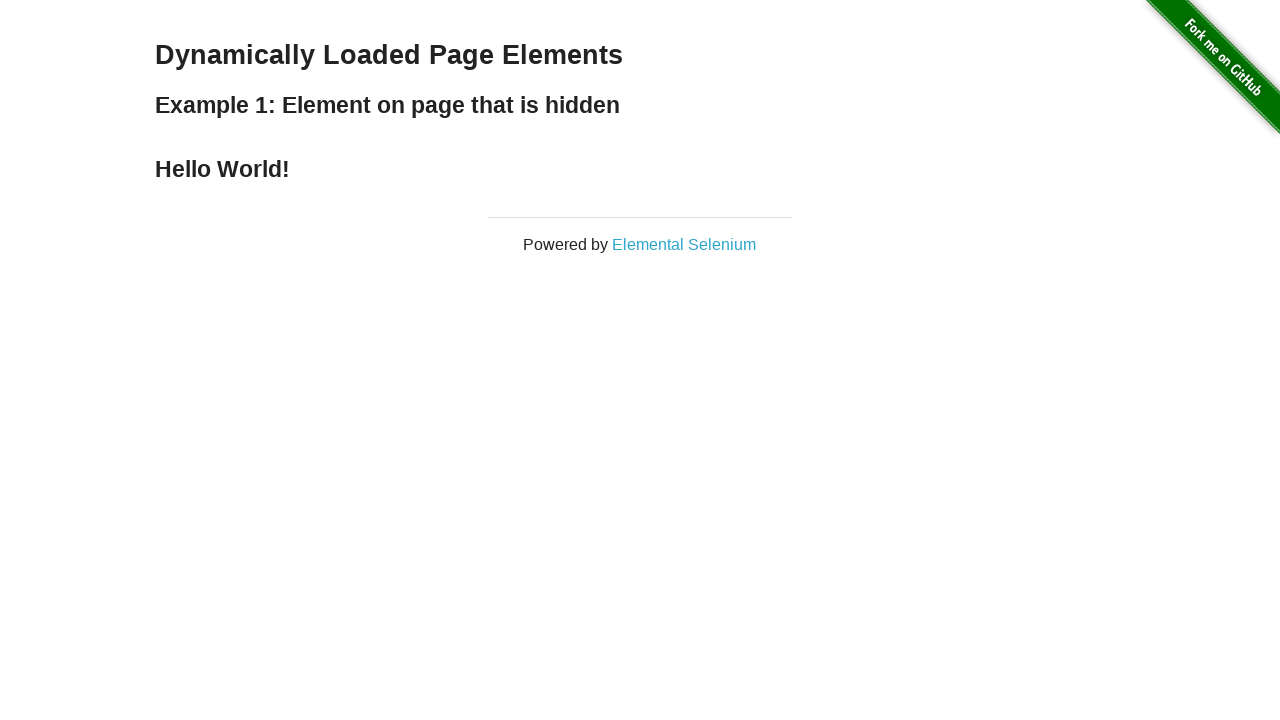